Navigates to CoinMarketCap's gainers and losers page and verifies that the cryptocurrency data table loads with gainer information

Starting URL: https://coinmarketcap.com/gainers-losers/

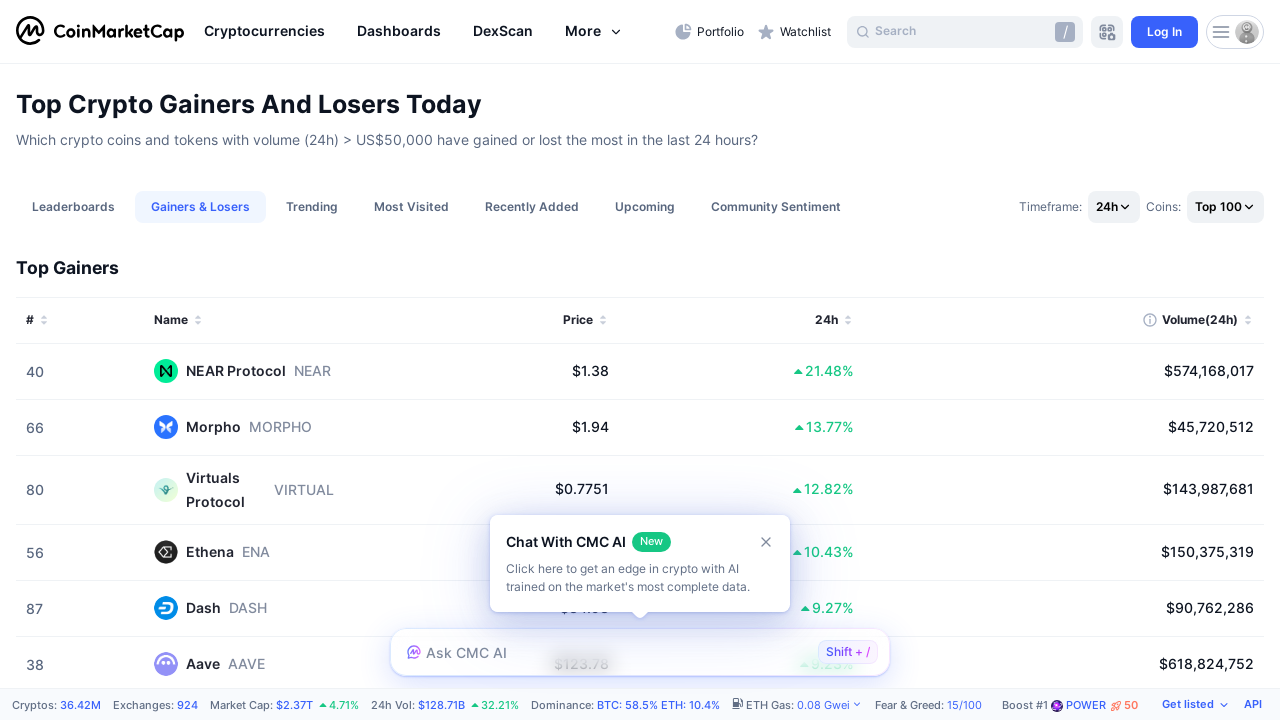

Waited for cryptocurrency data table to load on gainers/losers page
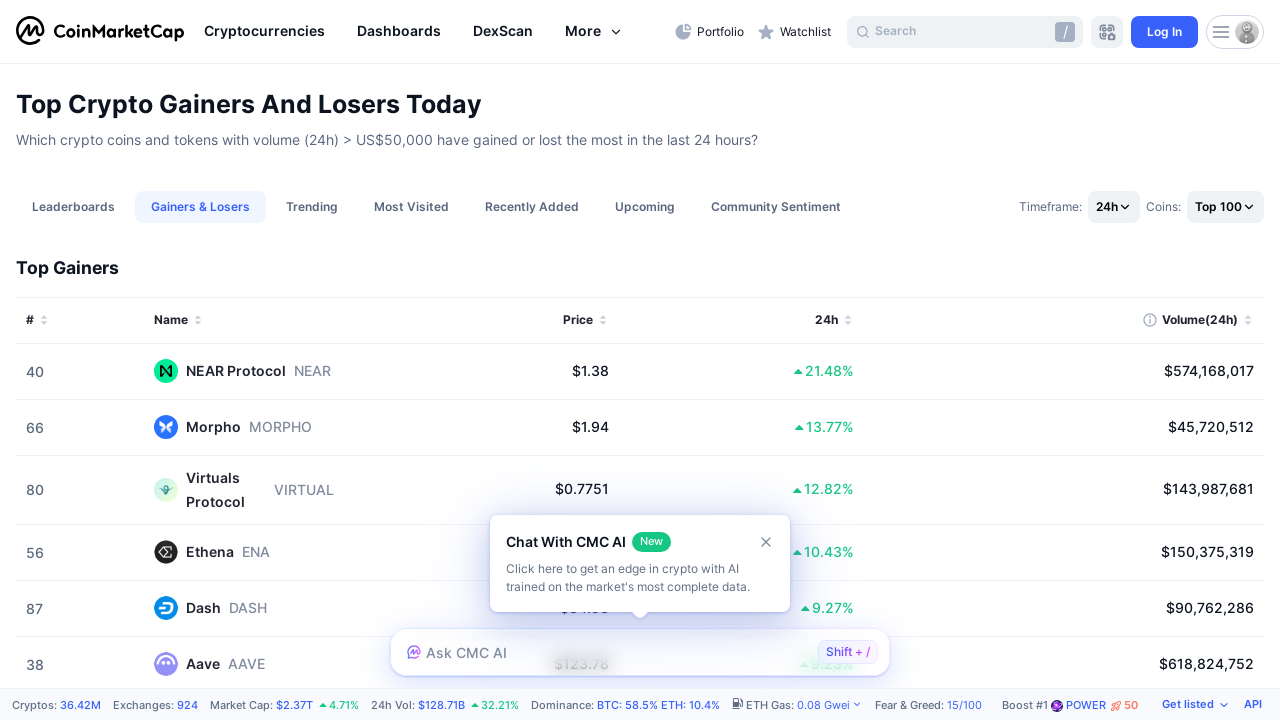

Verified that table rows with gainer data are present in the table body
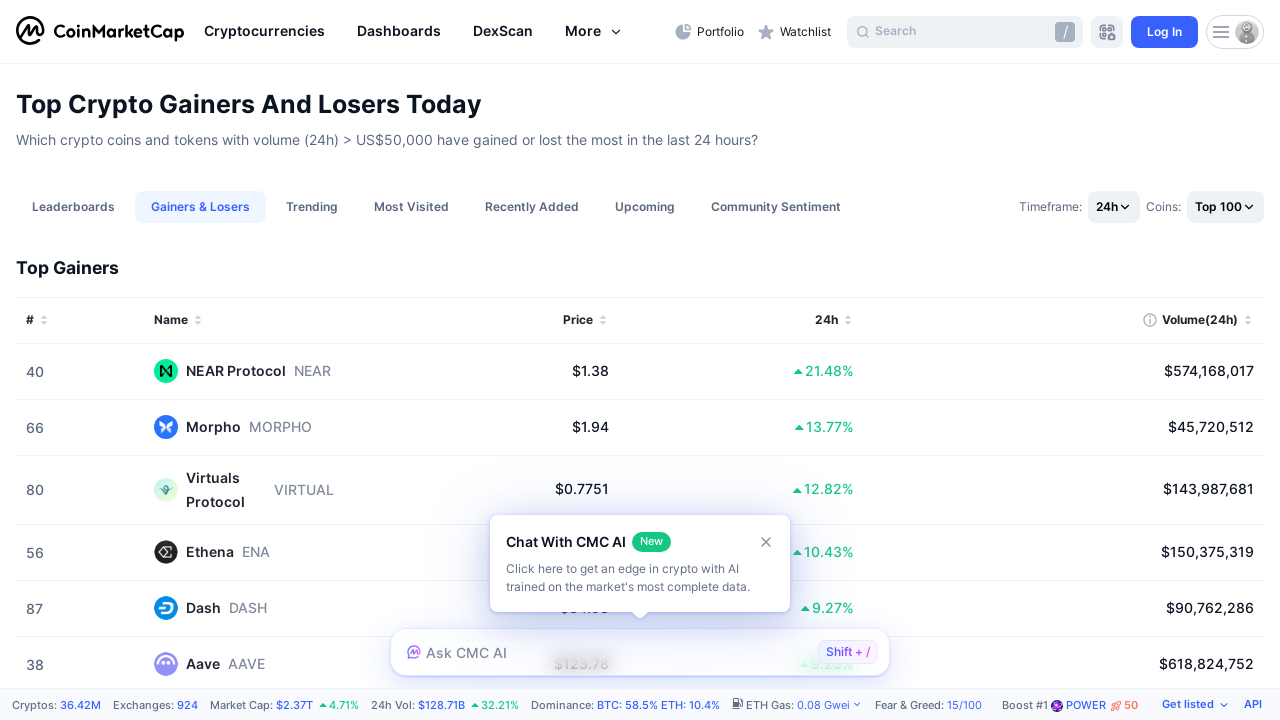

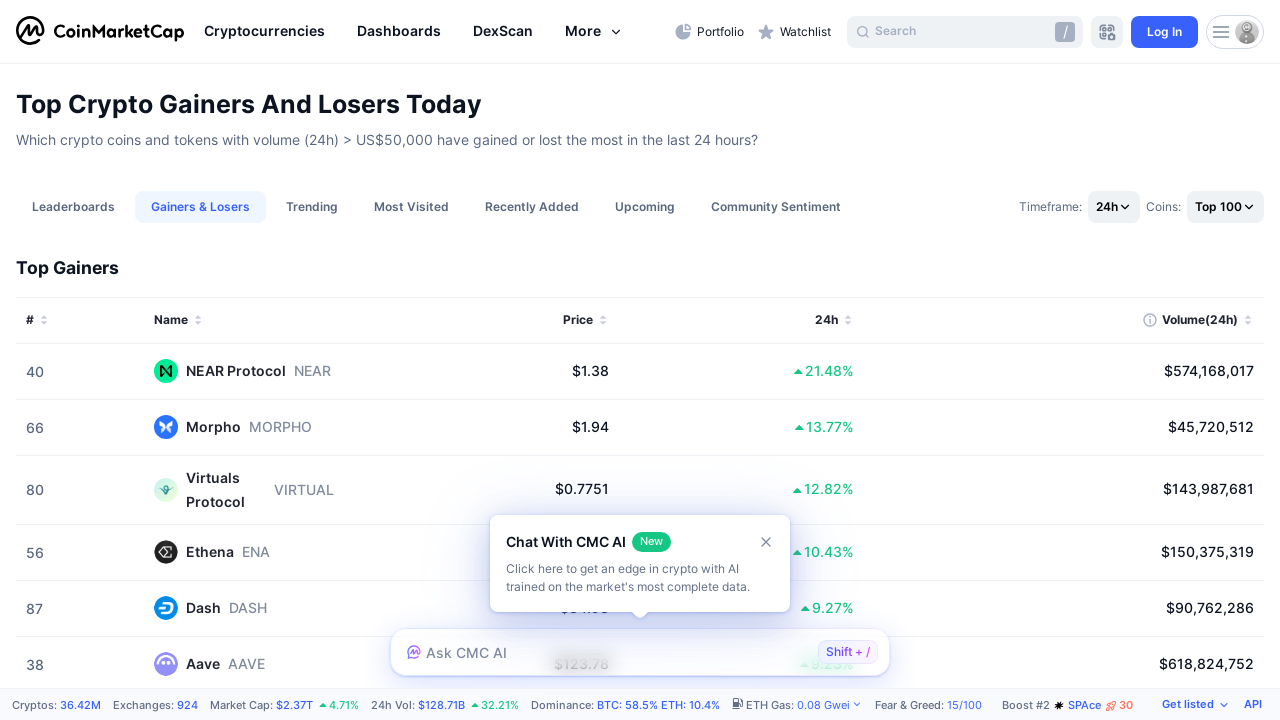